Tests an alternative drag and drop approach using click-and-hold, move, and release actions on jQuery UI sortable lists.

Starting URL: https://jqueryui.com/resources/demos/sortable/connect-lists.html

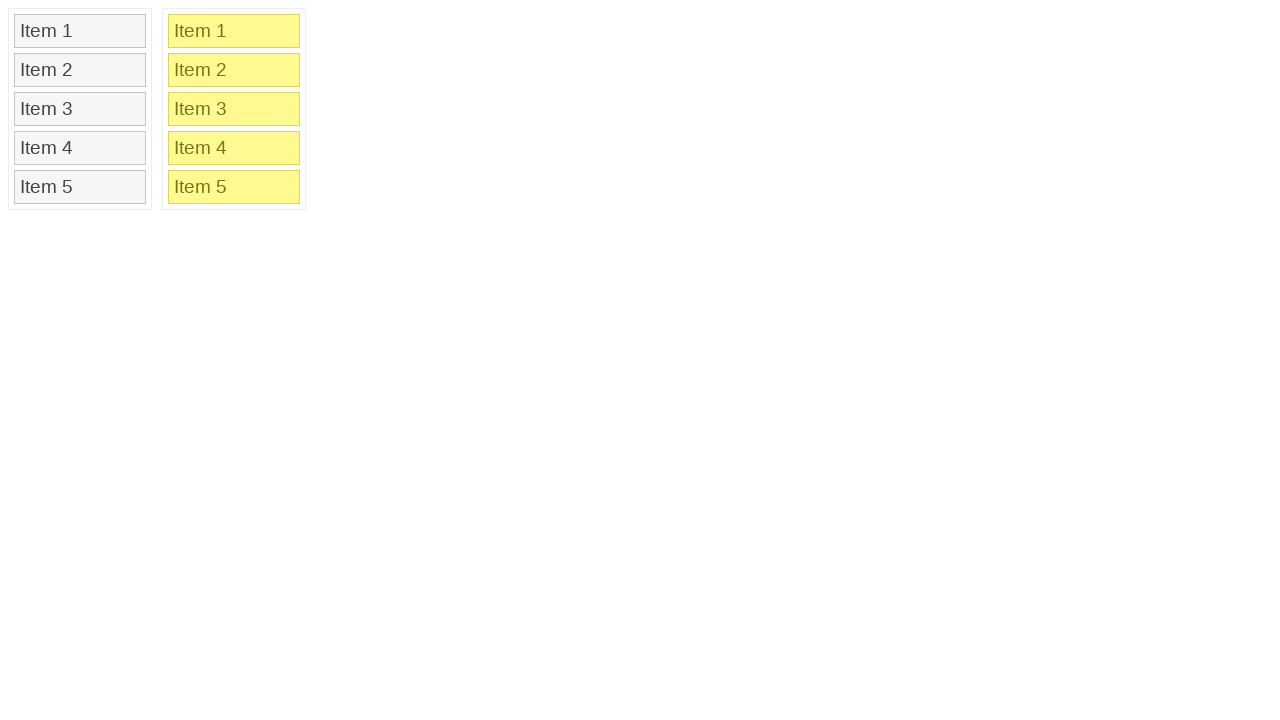

Waited 2 seconds for page to load
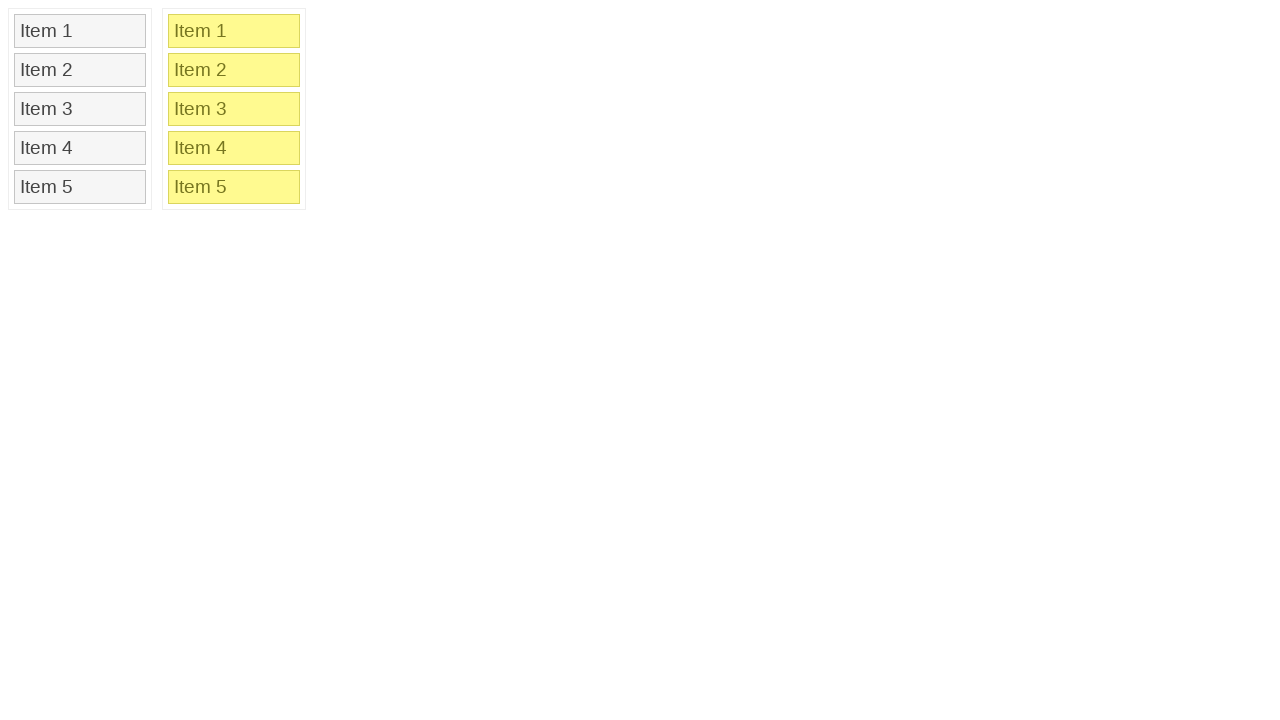

Located Item 2 in sortable list 1
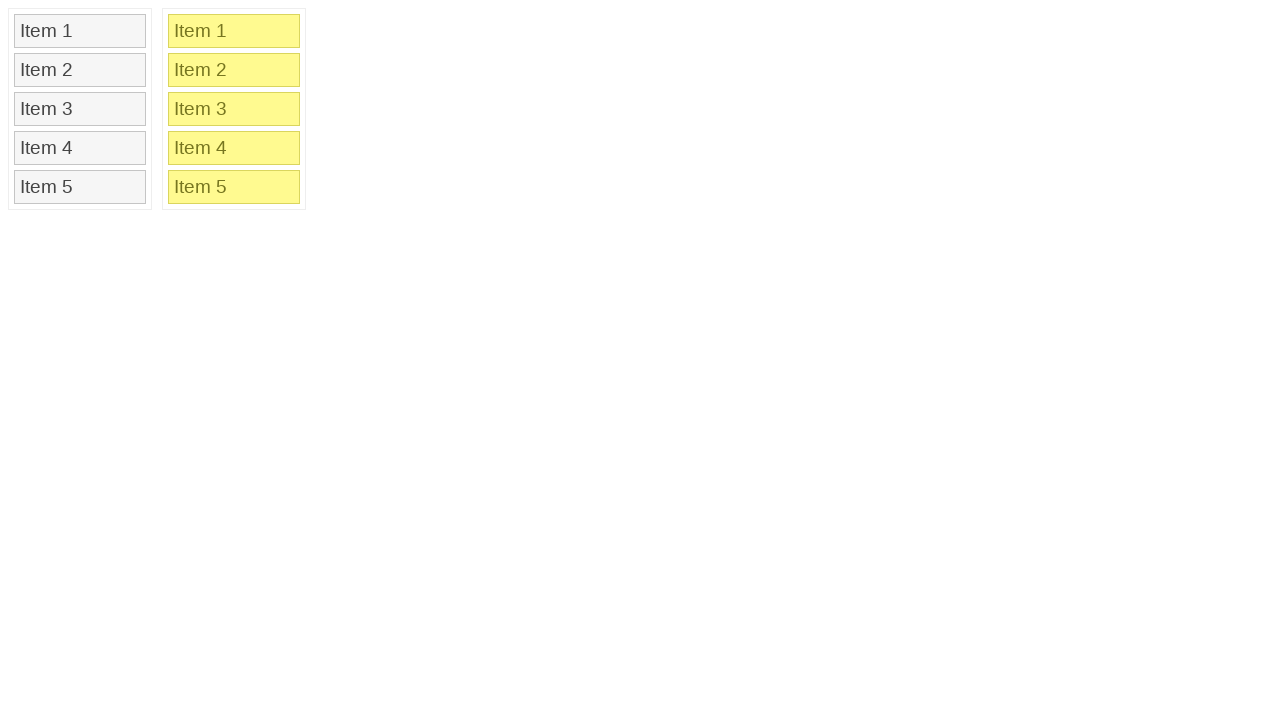

Located Item 4 in sortable list 1
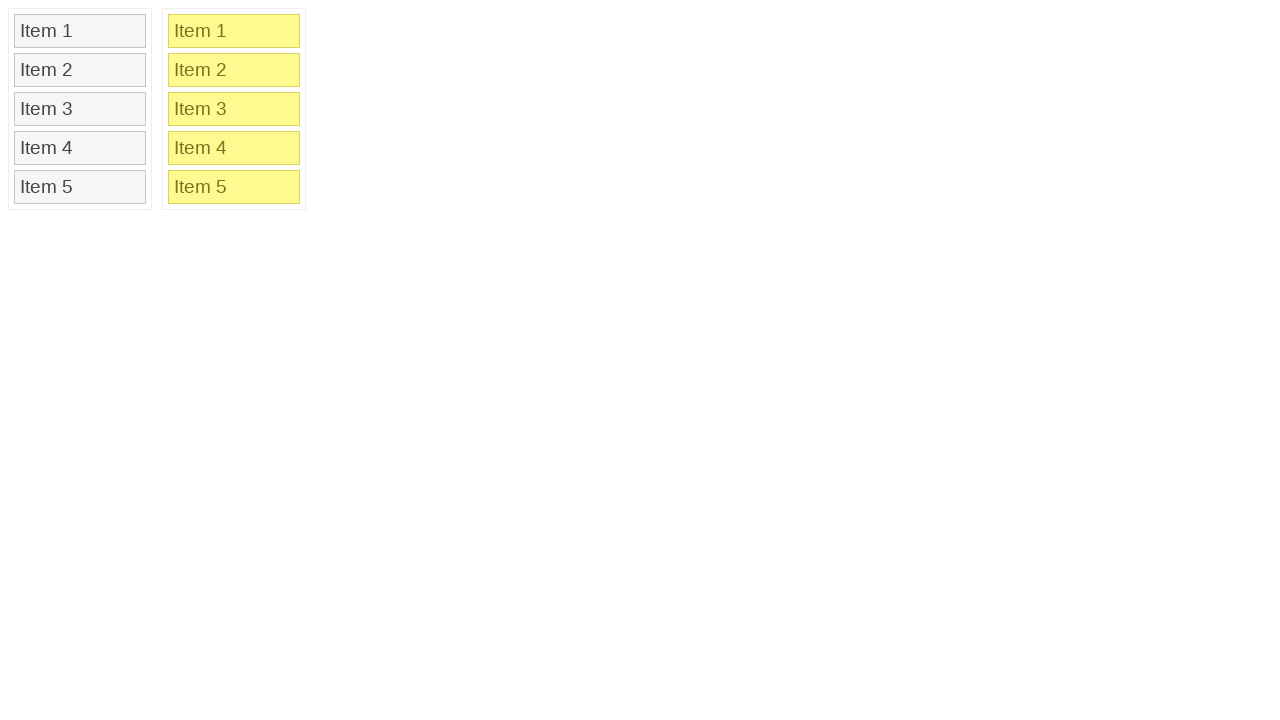

Dragged Item 2 to Item 4 position within list 1 at (80, 148)
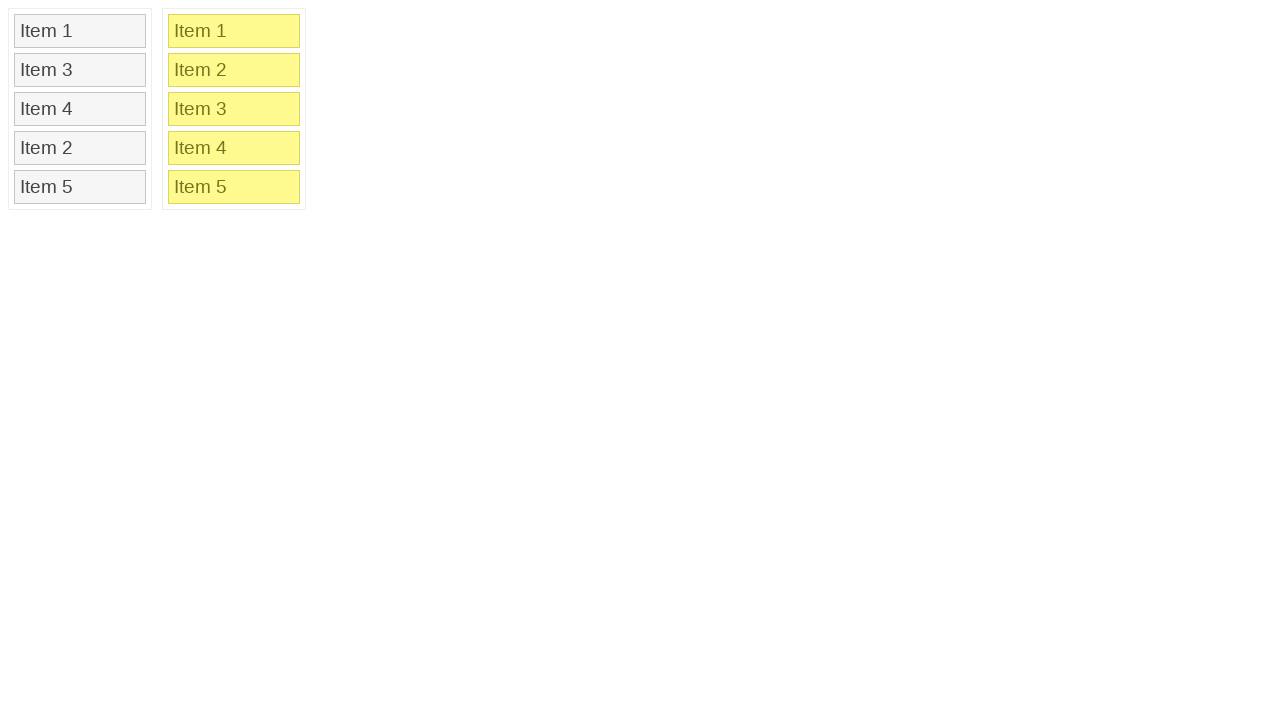

Waited 5 seconds for drag and drop animation to complete
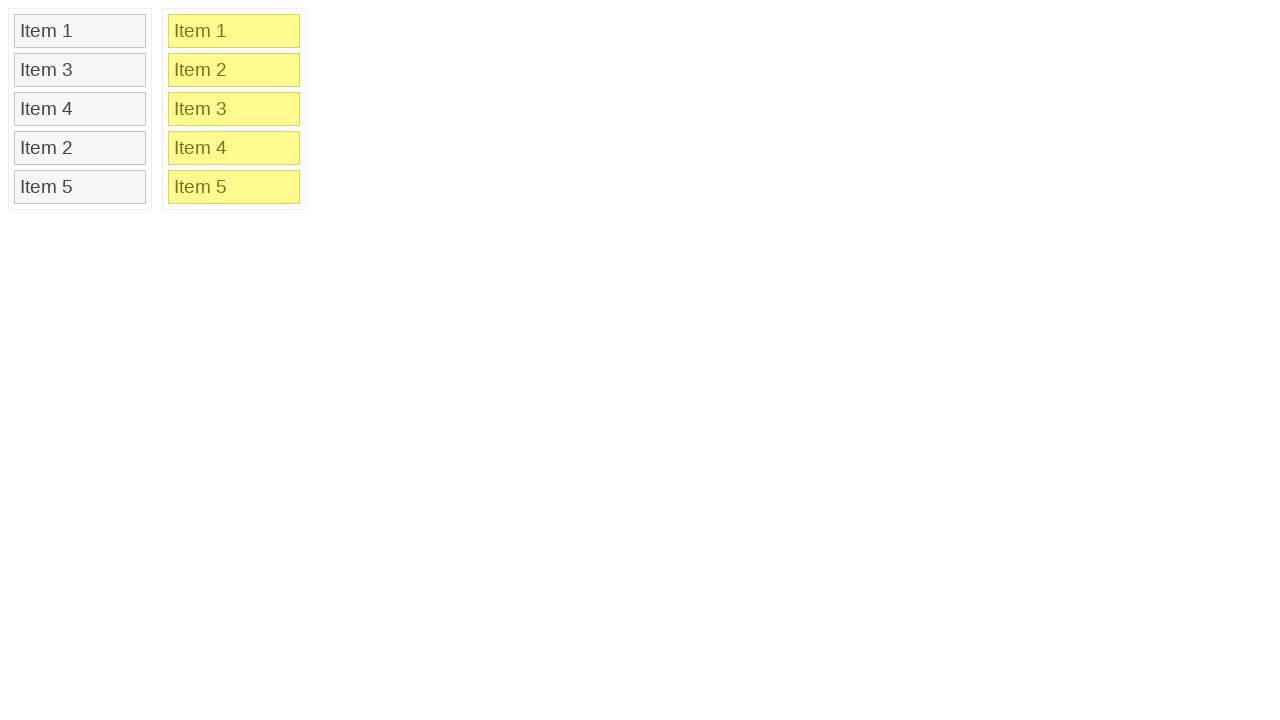

Located Item 3 in sortable list 1
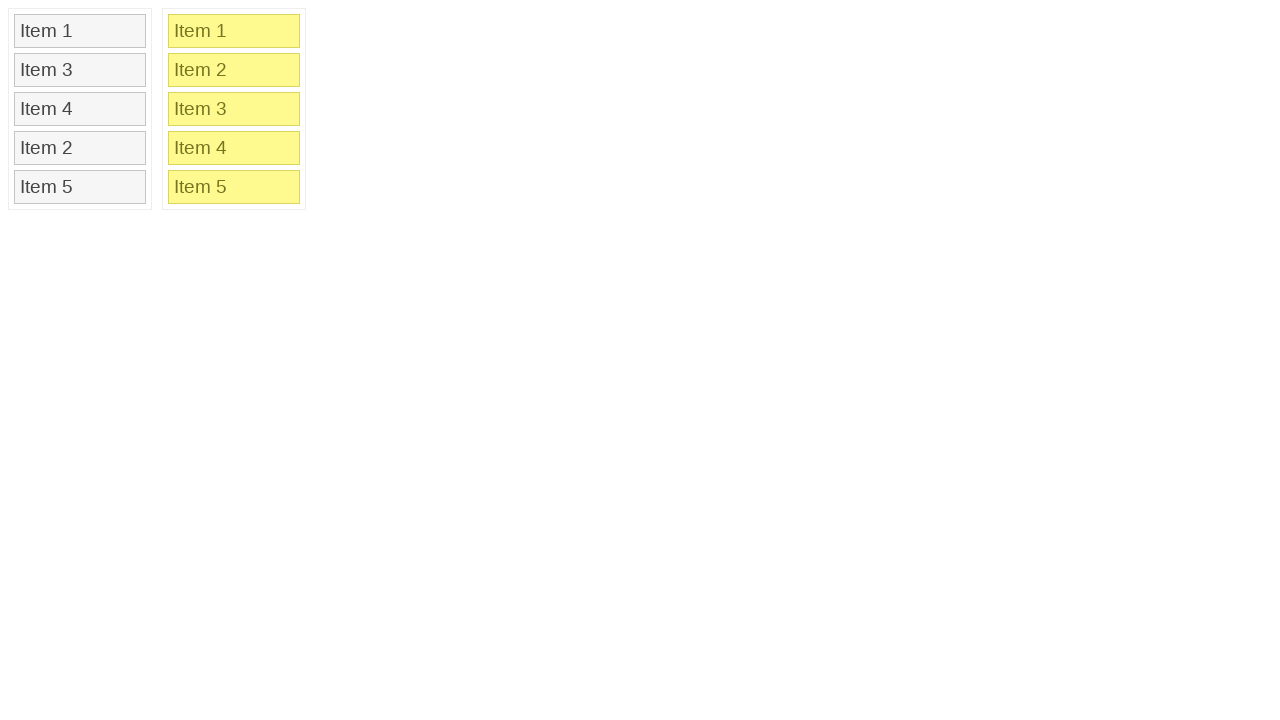

Located Item 3 in sortable list 2
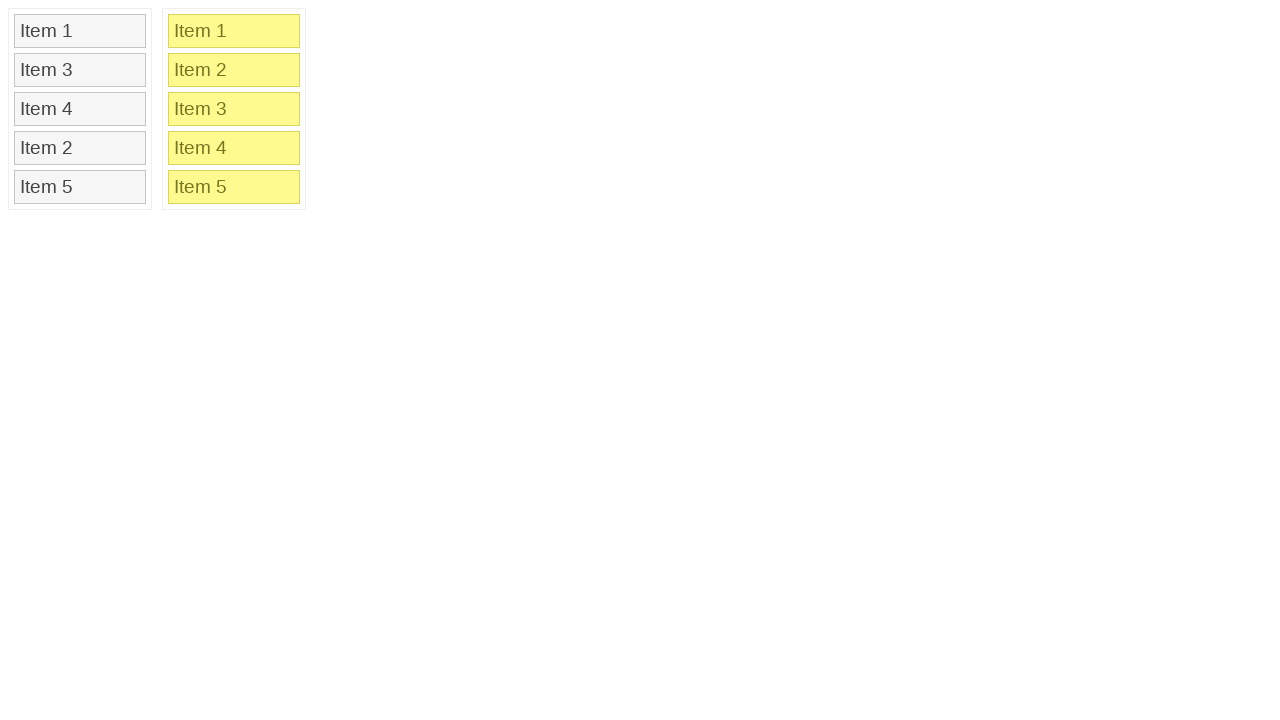

Dragged Item 3 from list 1 to Item 3 position in list 2 at (234, 109)
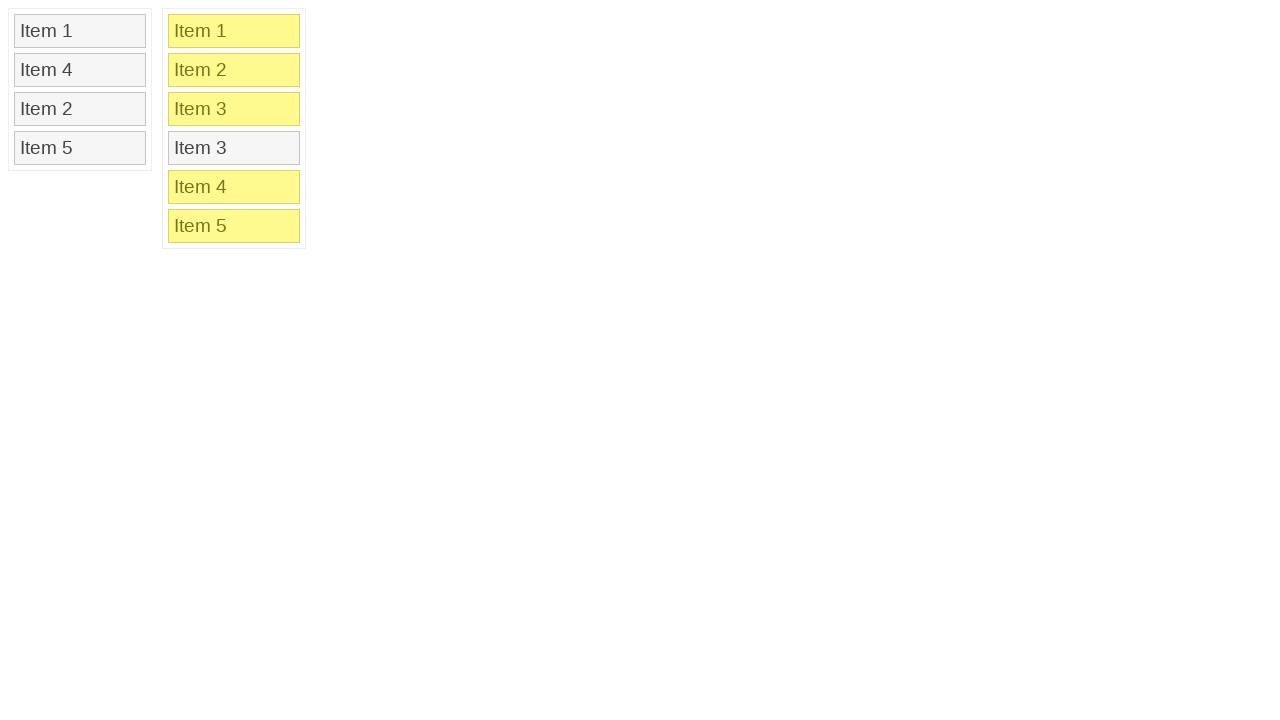

Waited 2 seconds for cross-list drag and drop to complete
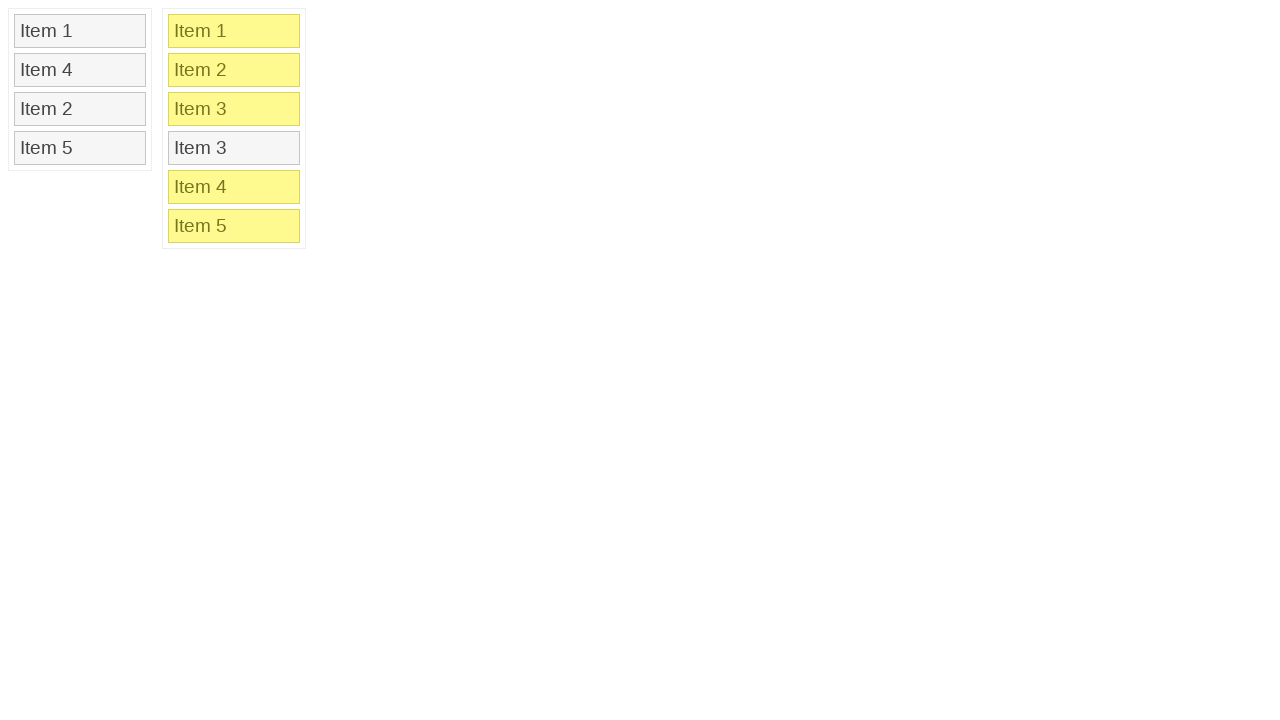

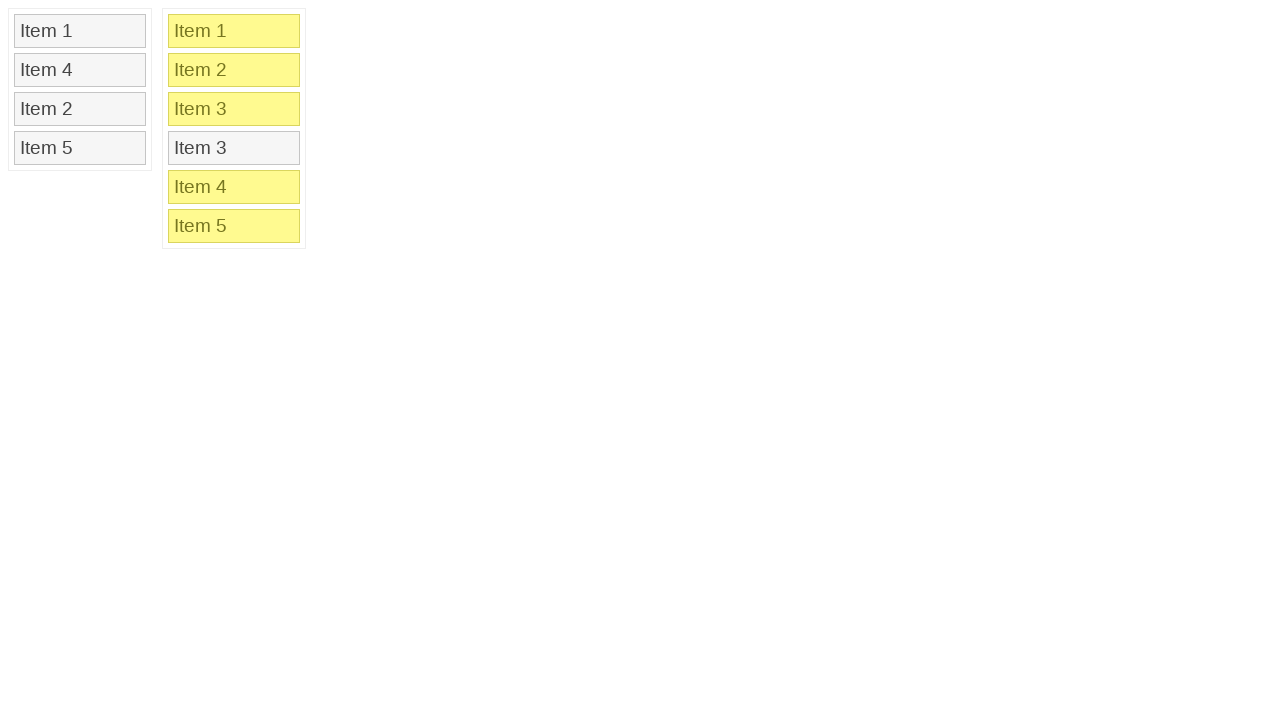